Tests dynamic properties page by waiting for a button that becomes visible after a delay and then clicking it

Starting URL: https://demoqa.com/dynamic-properties

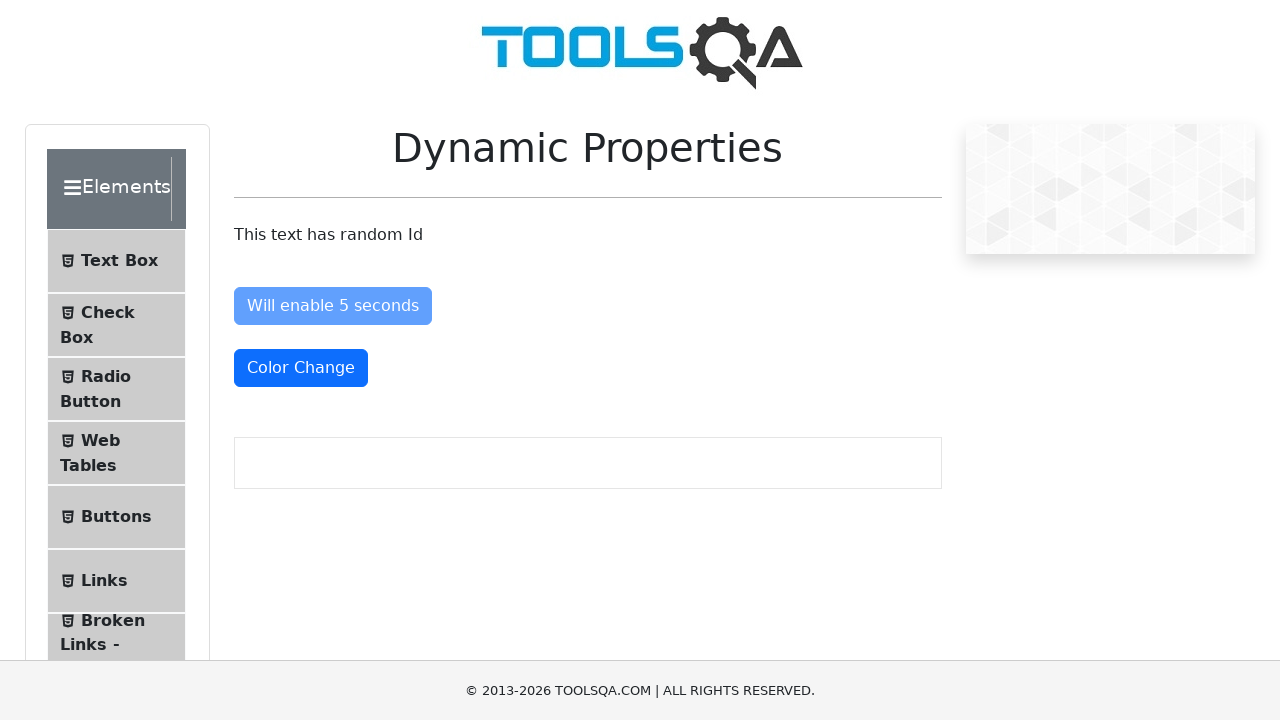

Waited for 'Visible After 5 Seconds' button to become visible
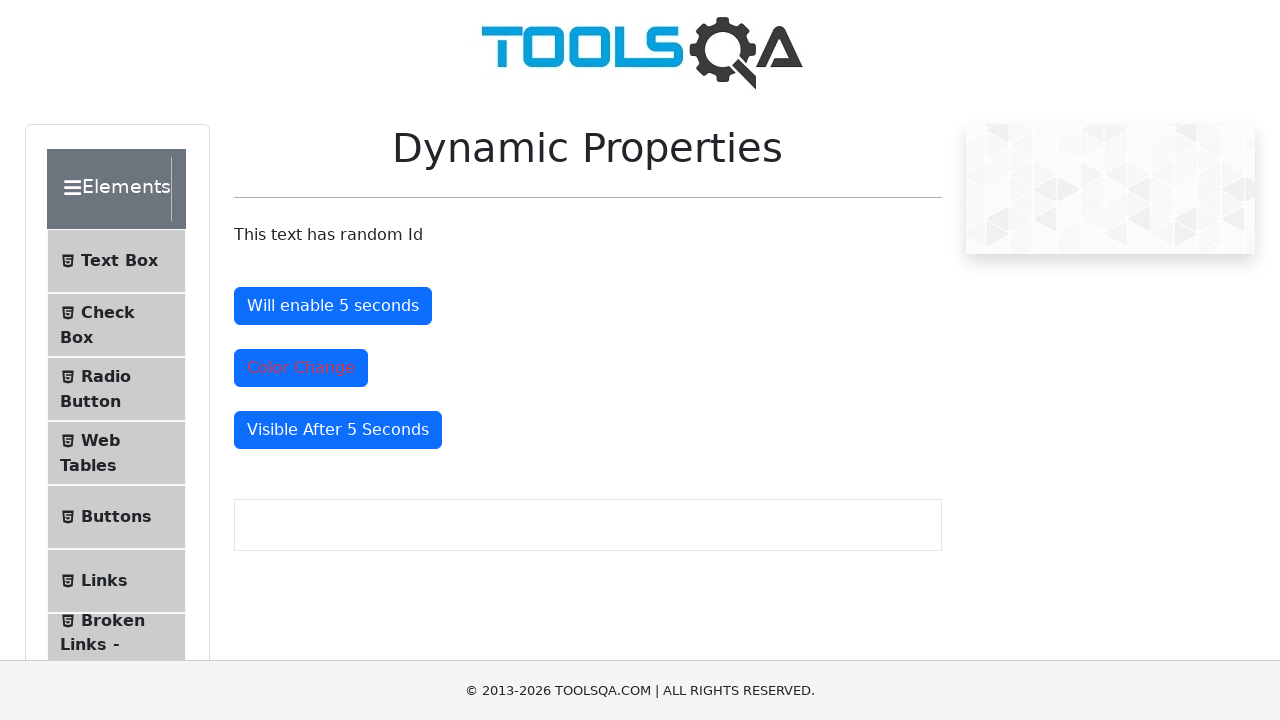

Clicked the 'Visible After 5 Seconds' button at (338, 430) on #visibleAfter
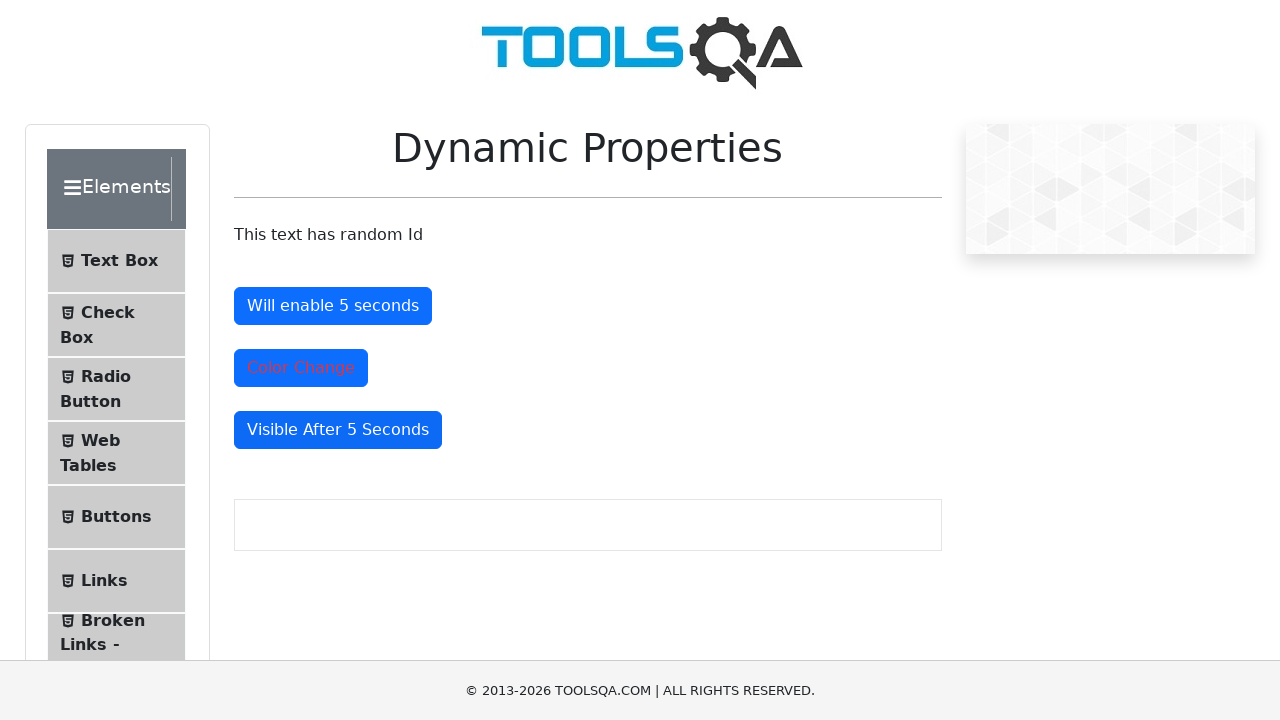

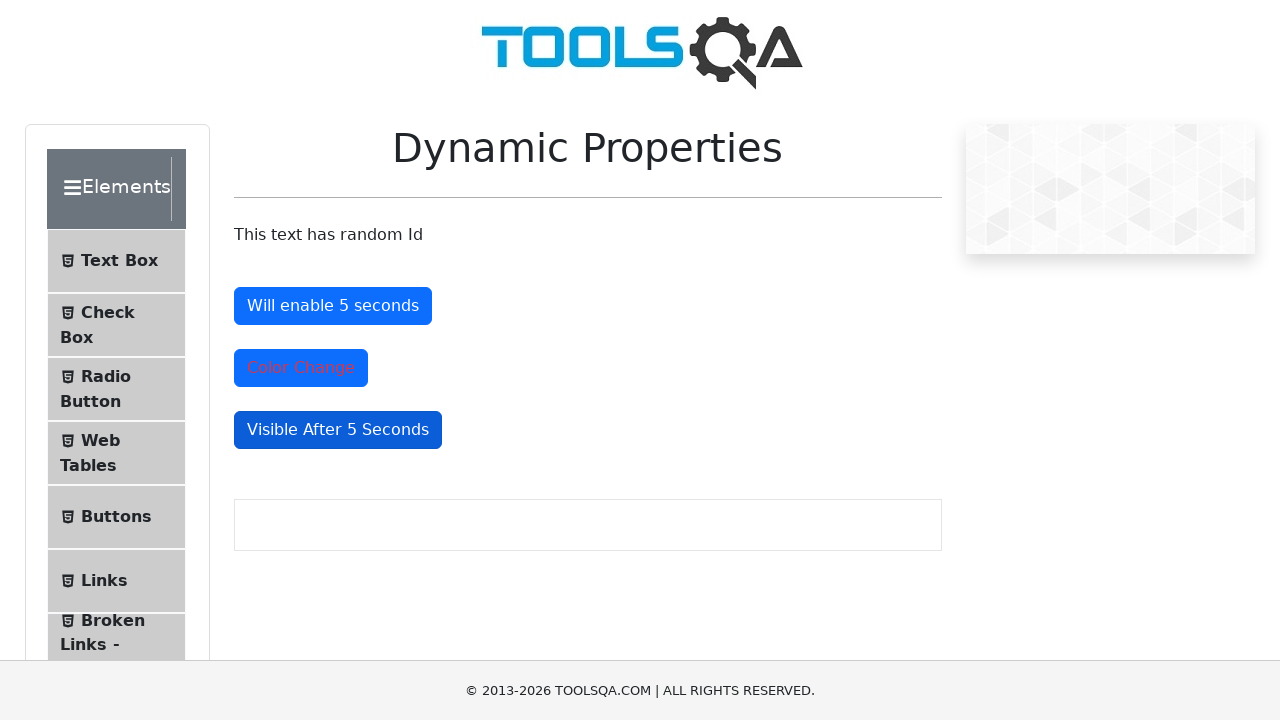